Tests selecting a radio button labeled 'No' and verifying it becomes checked.

Starting URL: https://thefreerangetester.github.io/sandbox-automation-testing/

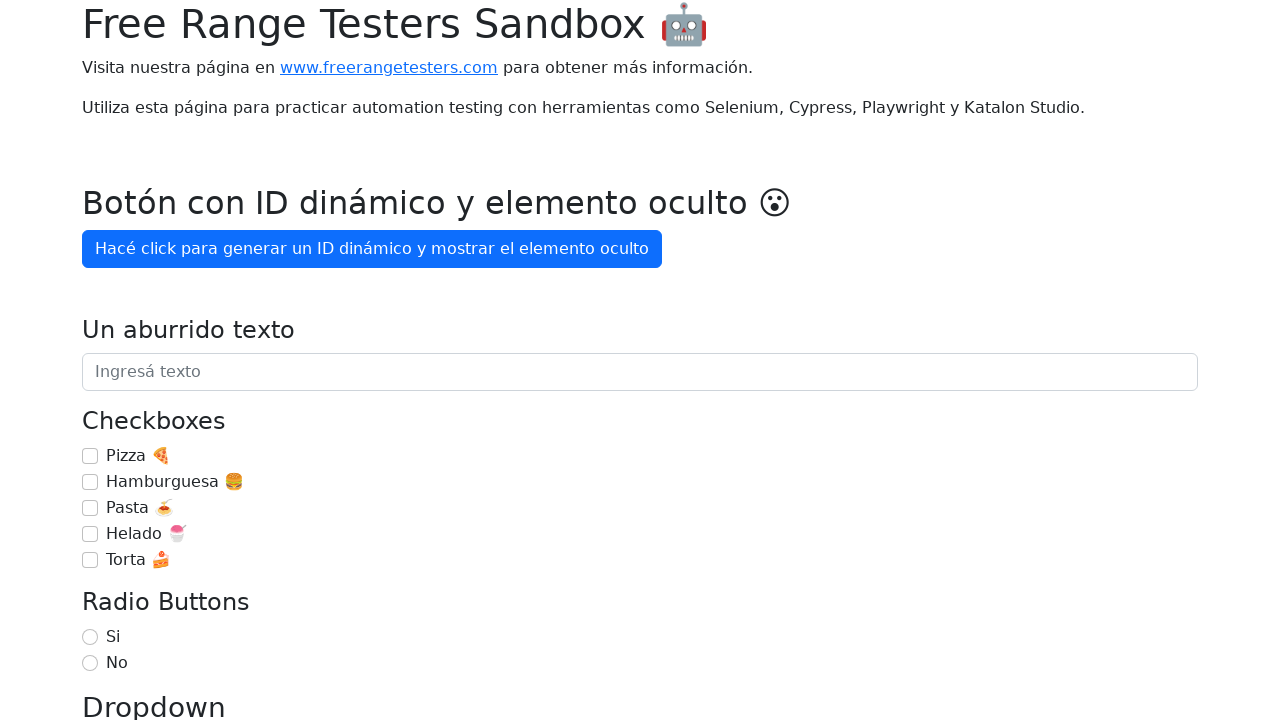

Navigated to sandbox automation testing page
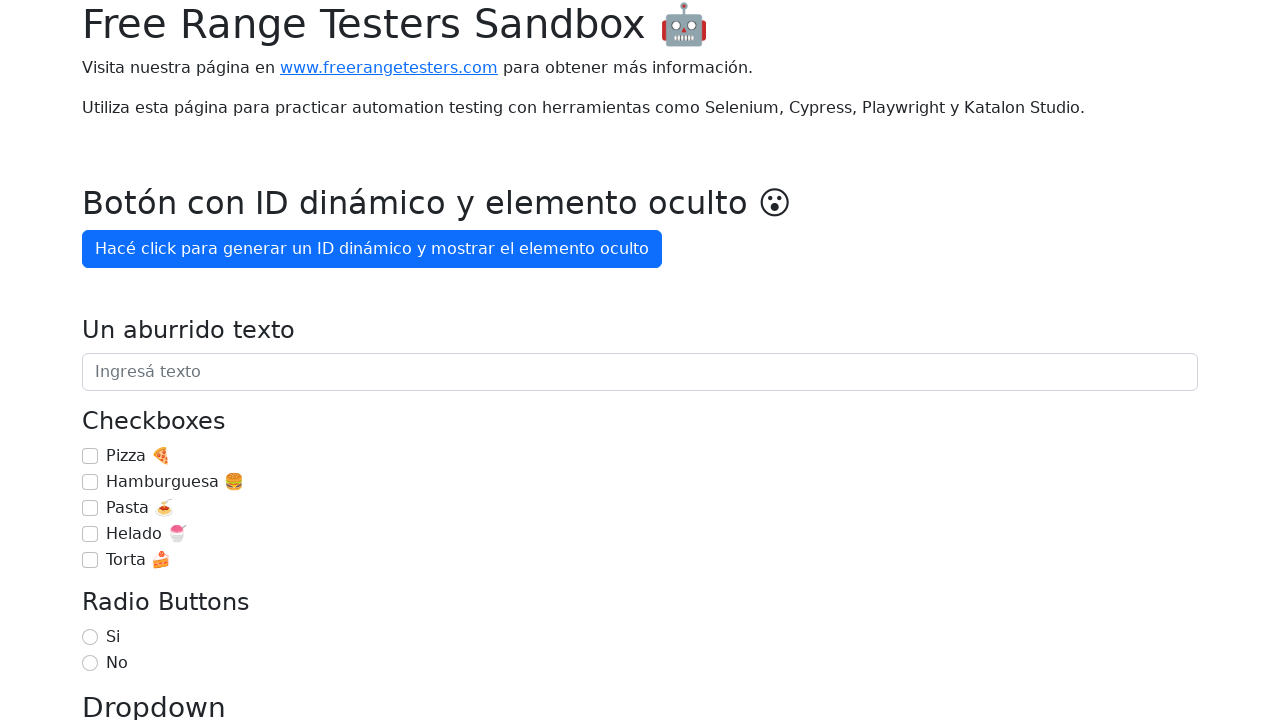

Located the 'No' radio button
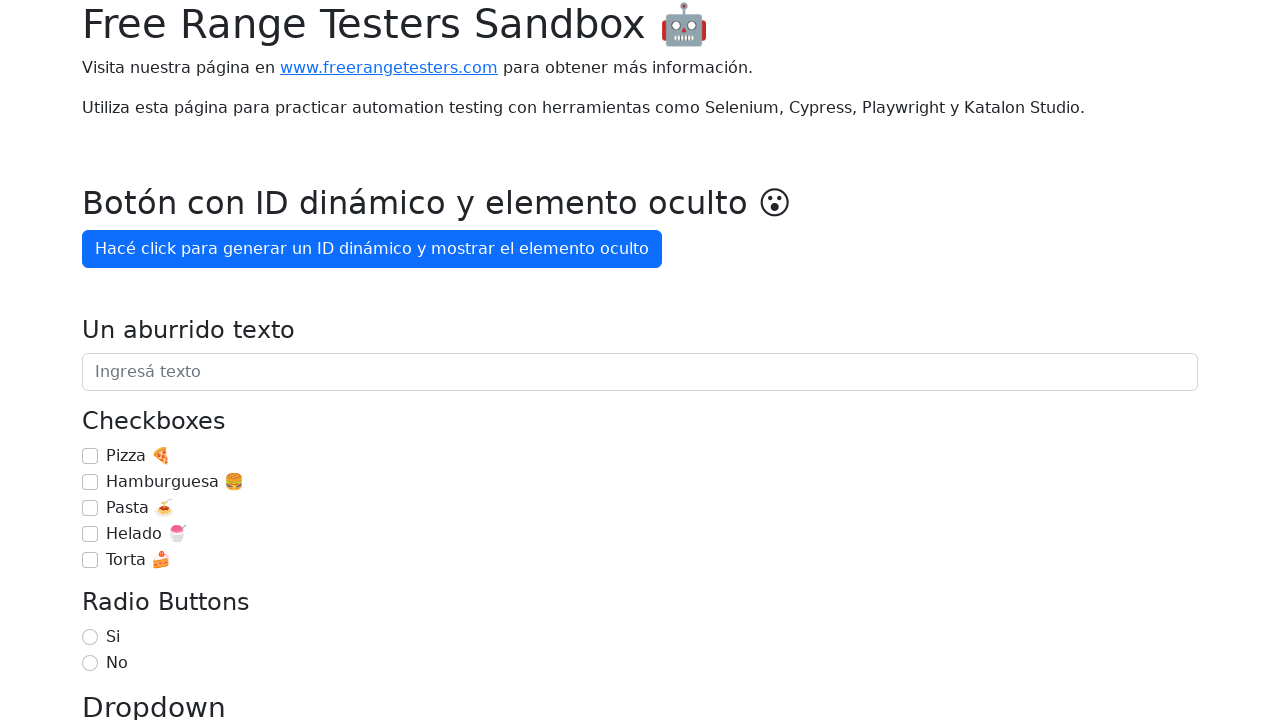

Selected the 'No' radio button at (90, 663) on internal:label="No"i
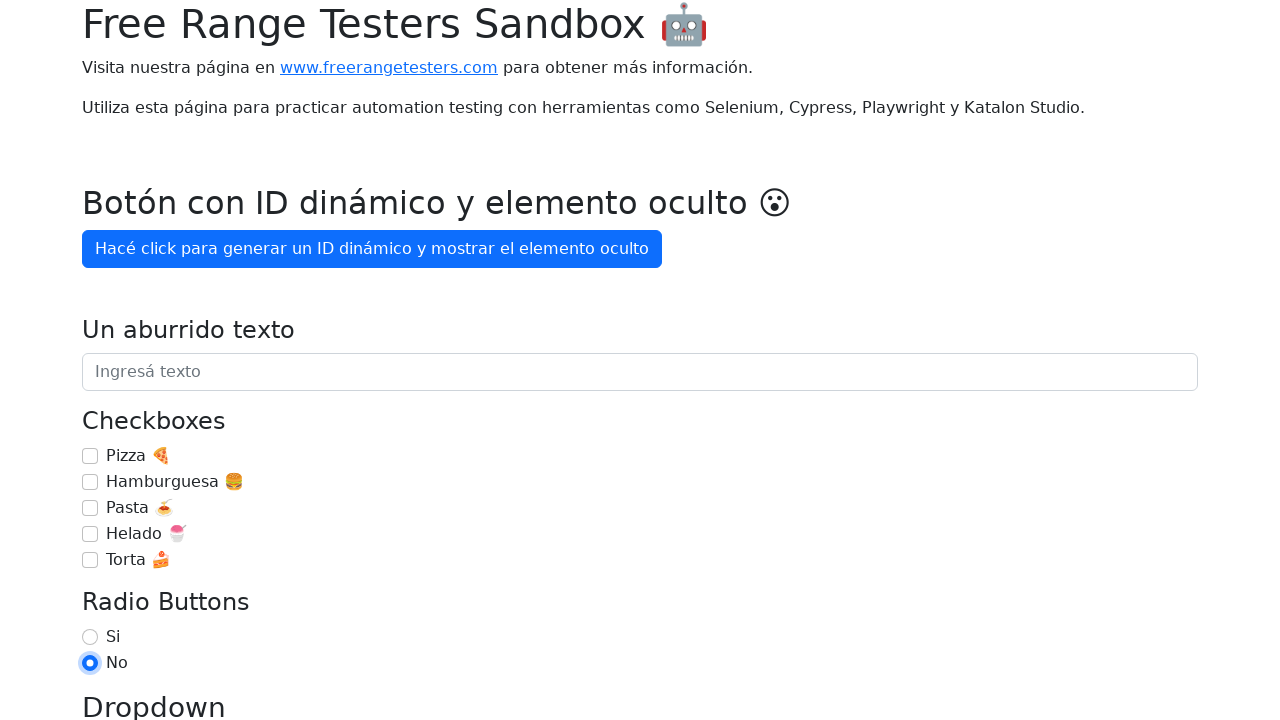

Verified that the 'No' radio button is checked
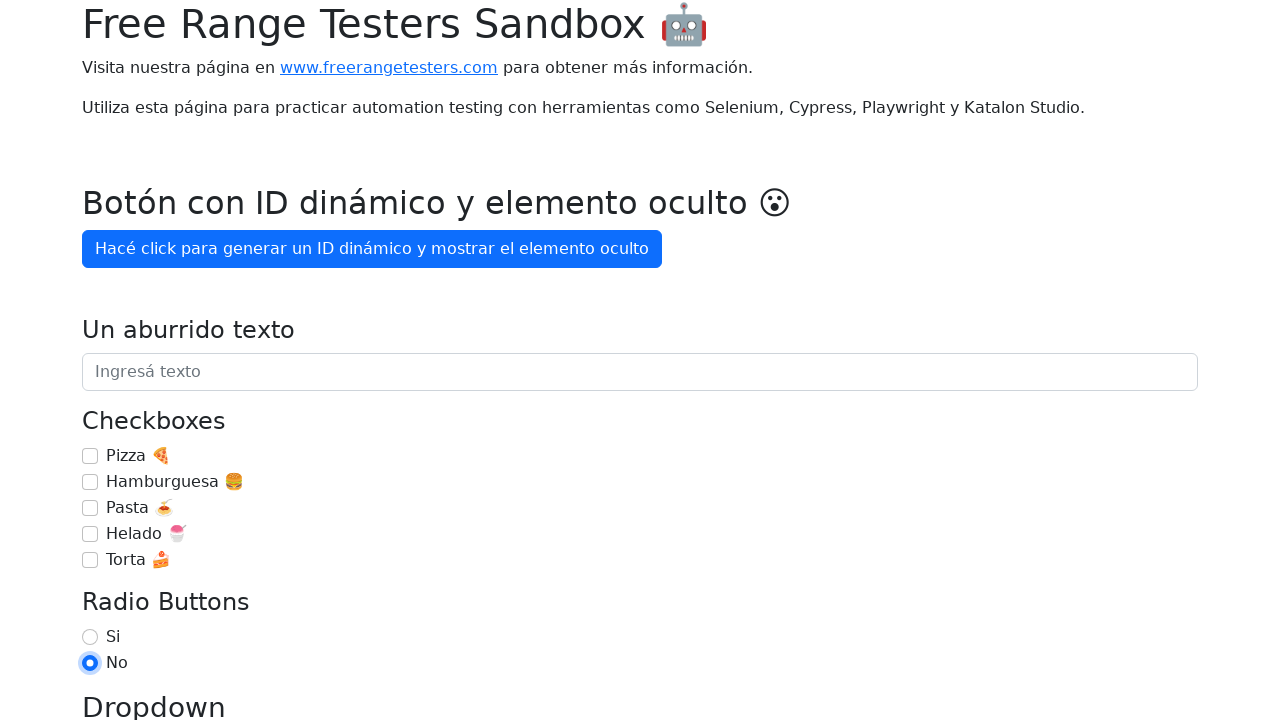

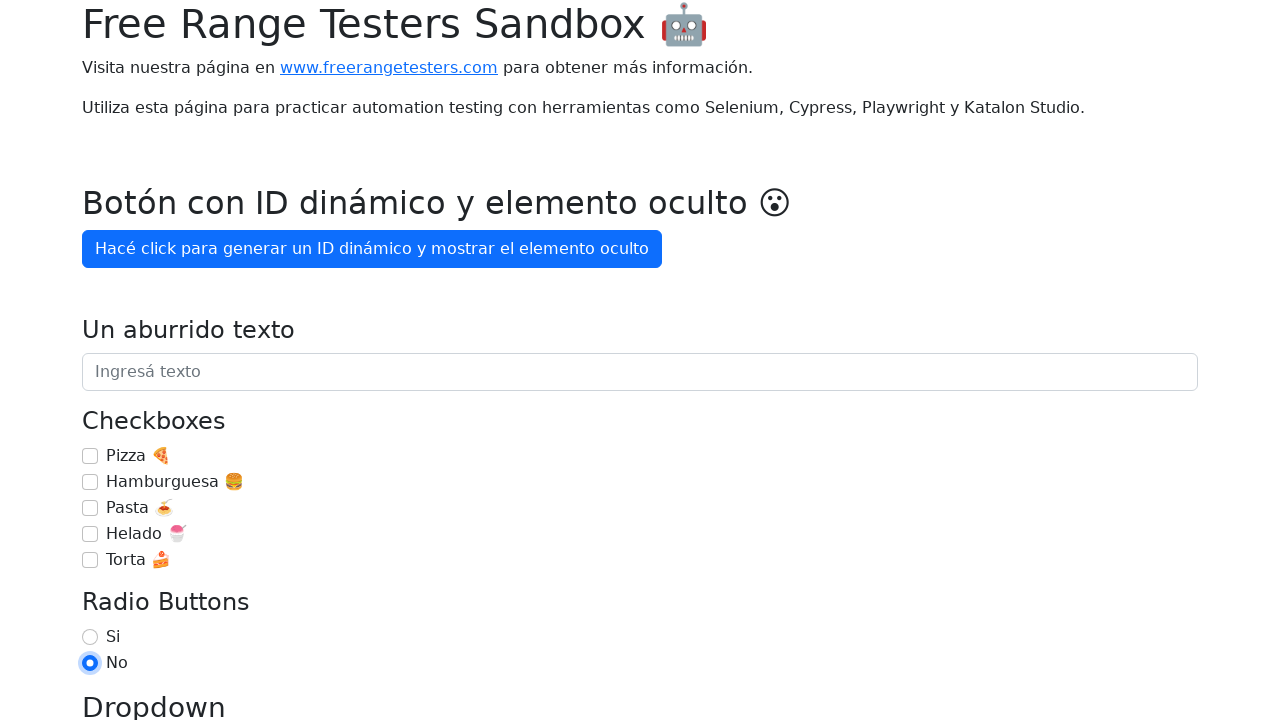